Tests right-click (context click) functionality on a button element on the Selenium website homepage

Starting URL: https://www.selenium.dev/

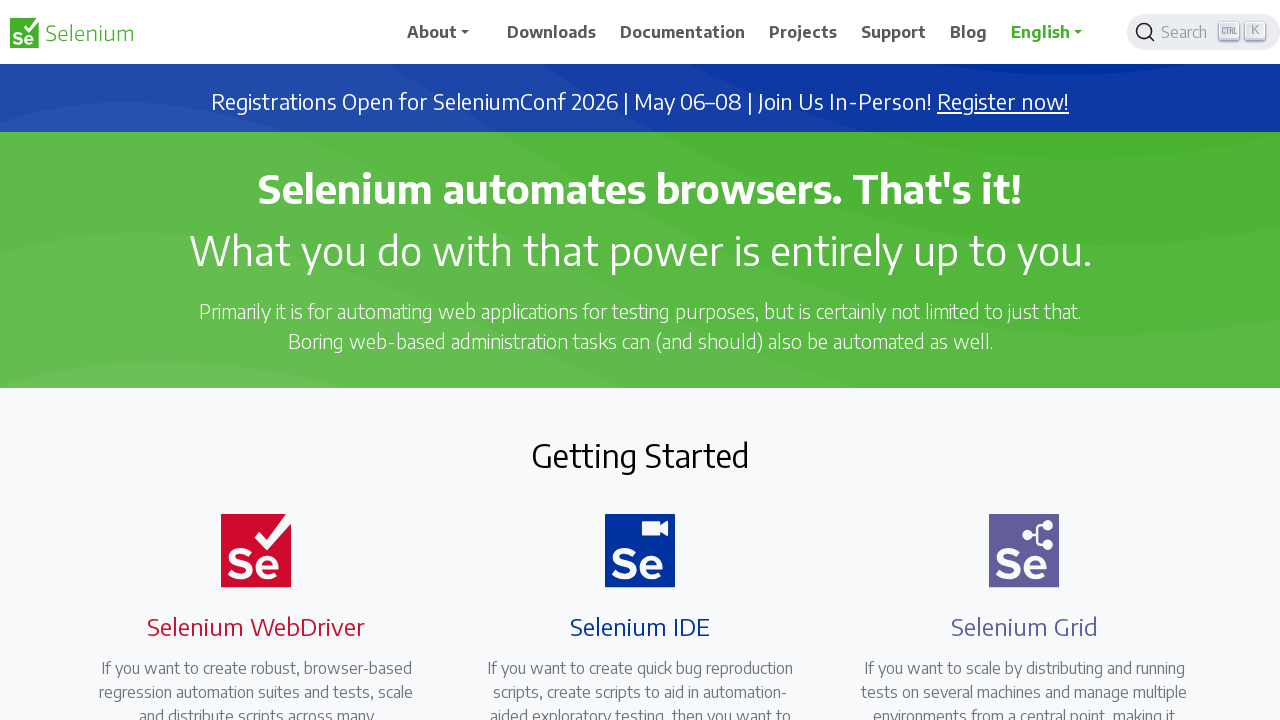

Waited for Selenium WebDriver button to be visible
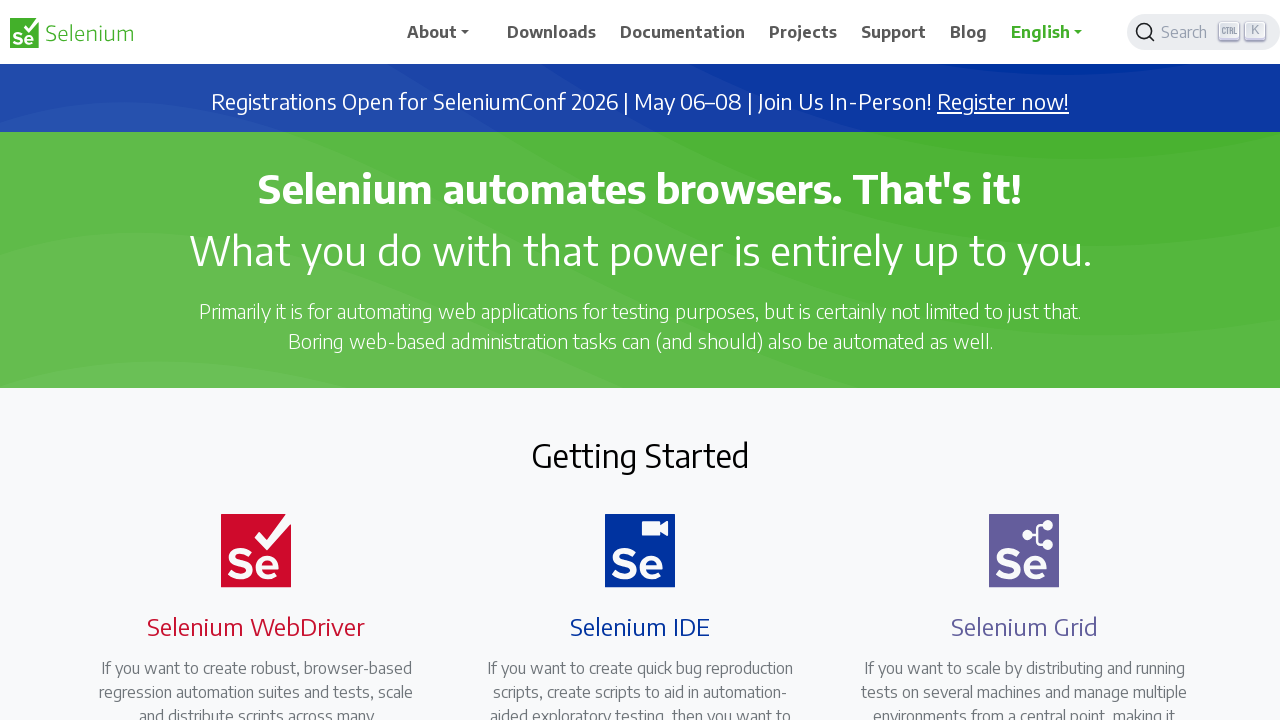

Performed right-click (context click) on Selenium WebDriver button at (244, 360) on .selenium-button.selenium-webdriver
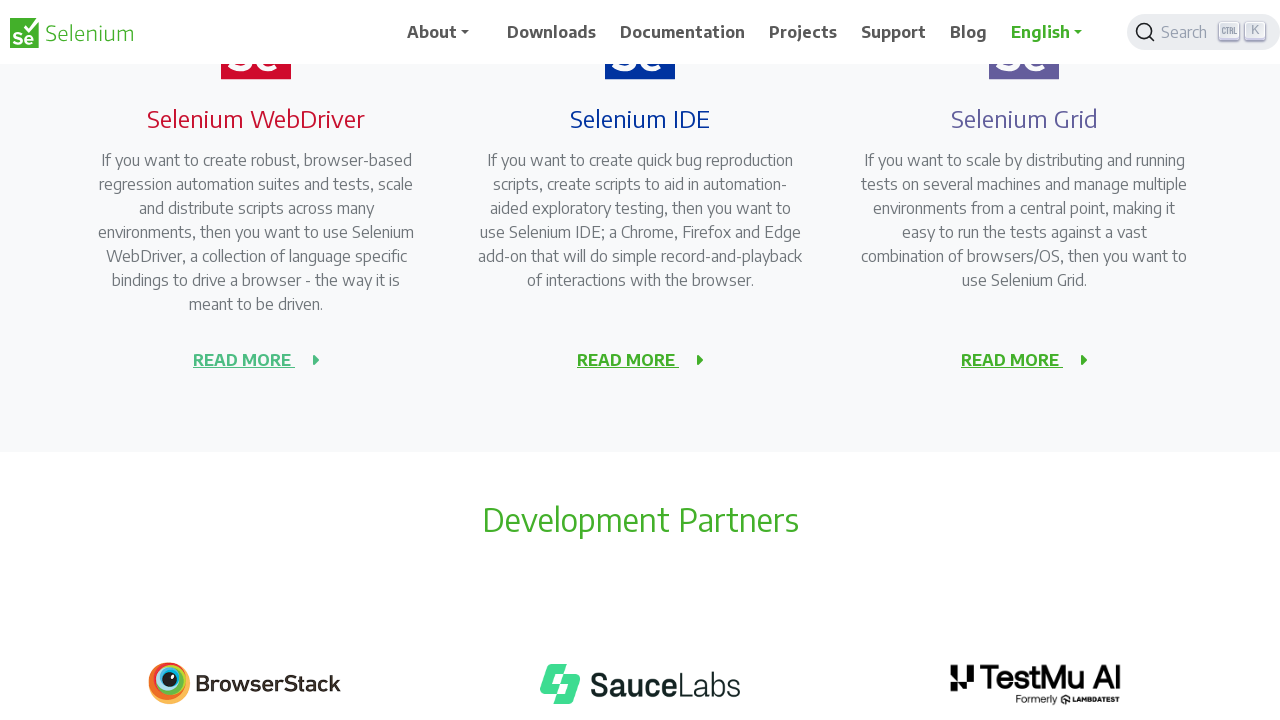

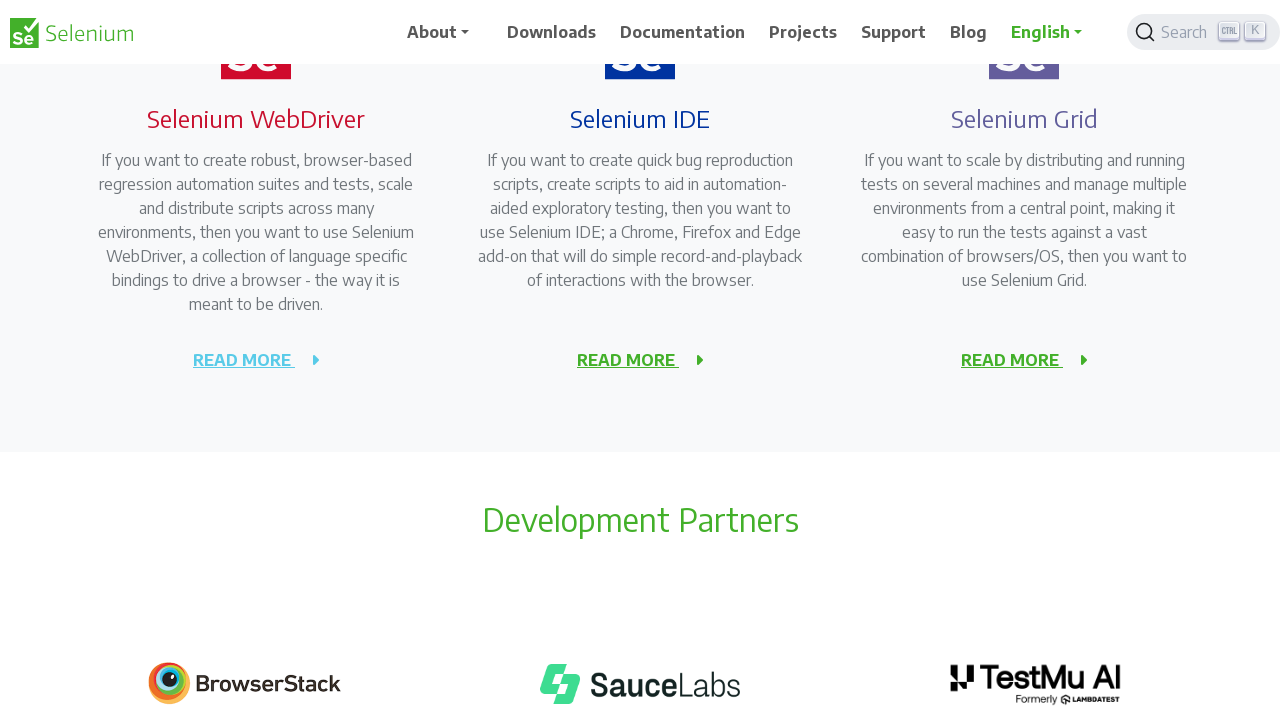